Tests accepting a simple alert dialog that appears immediately after clicking a button

Starting URL: https://demoqa.com/alerts

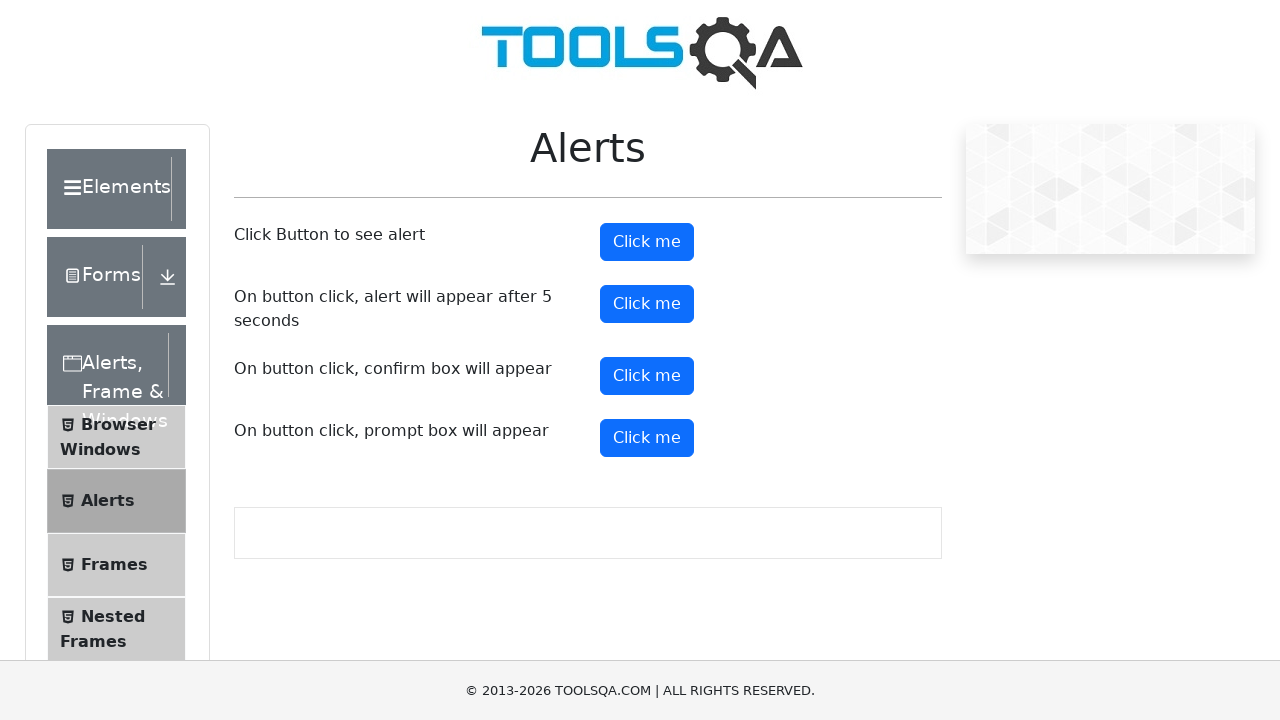

Clicked button to trigger alert dialog at (647, 242) on #alertButton
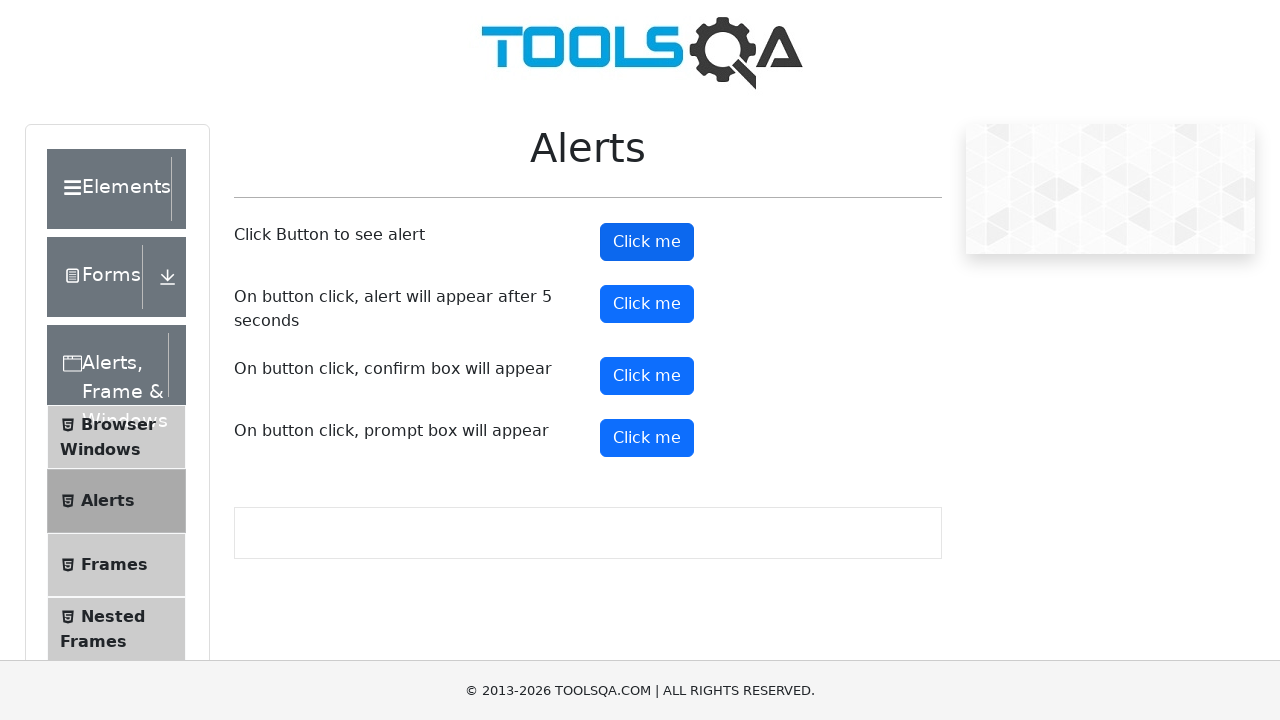

Set up dialog handler to accept alert
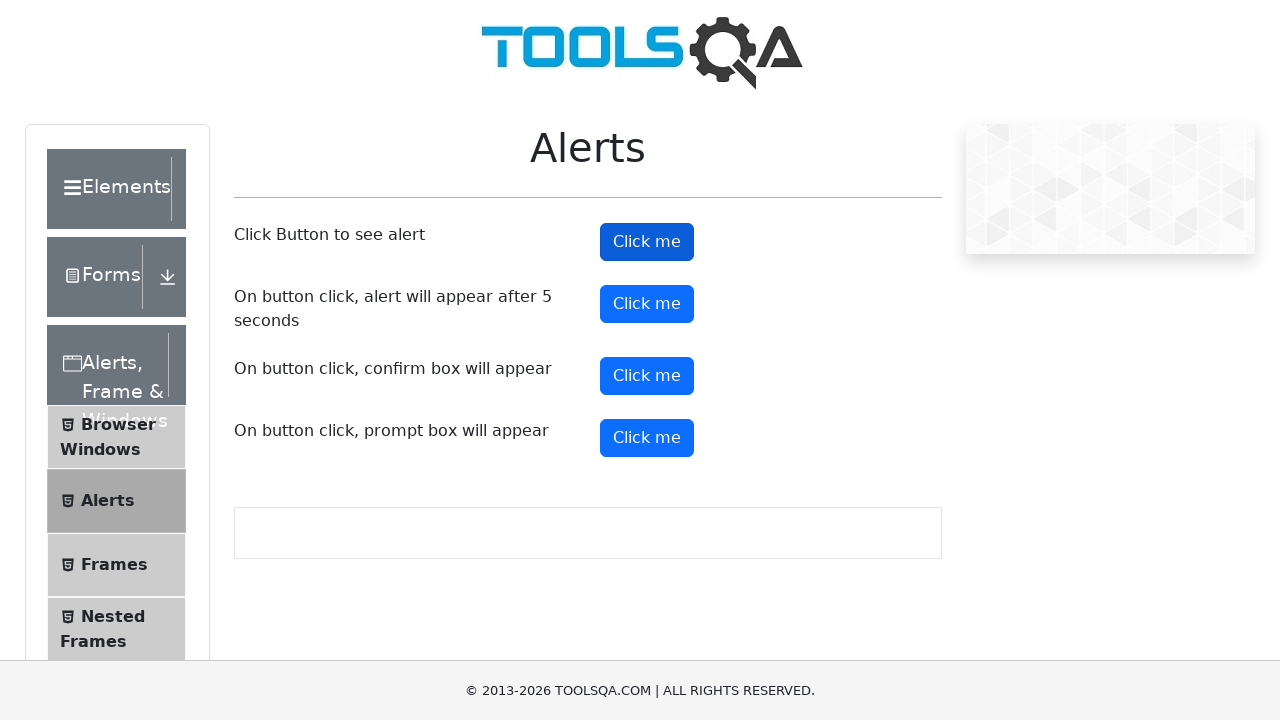

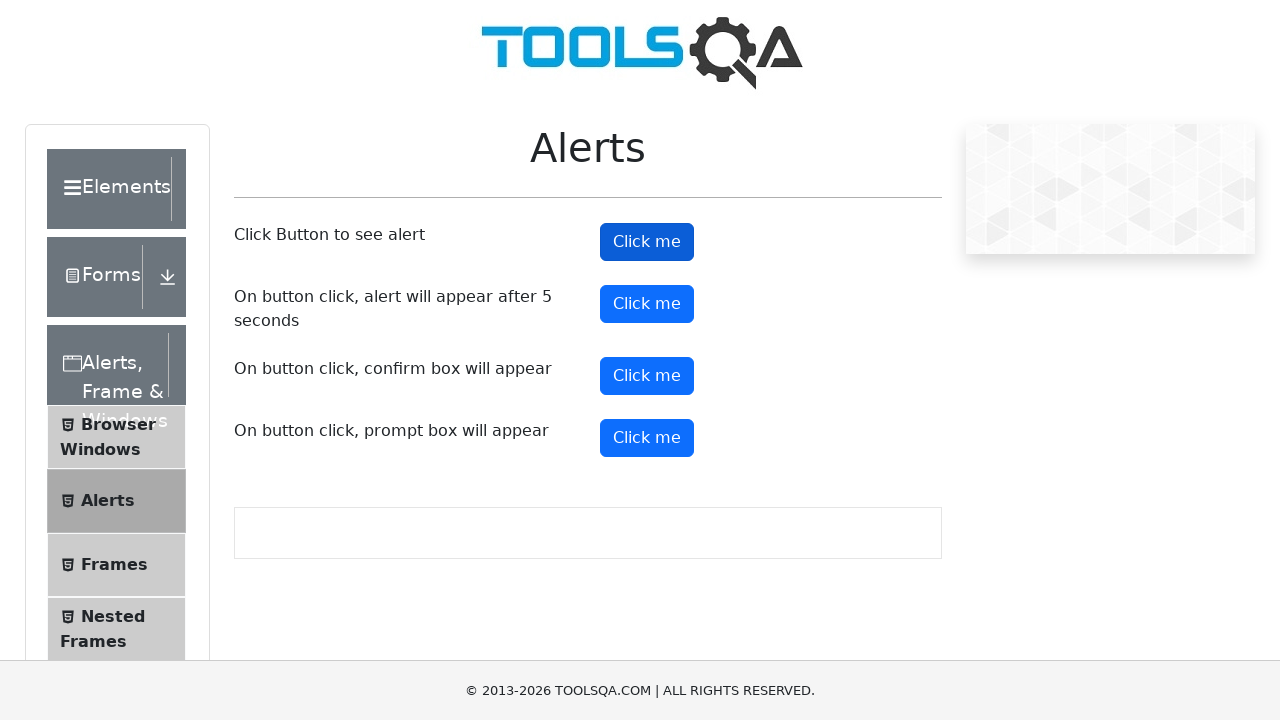